Tests the signup form validation with invalid data, navigates to login for existing users, and tests the forgot password flow

Starting URL: https://prd.canvusapps.com/signup

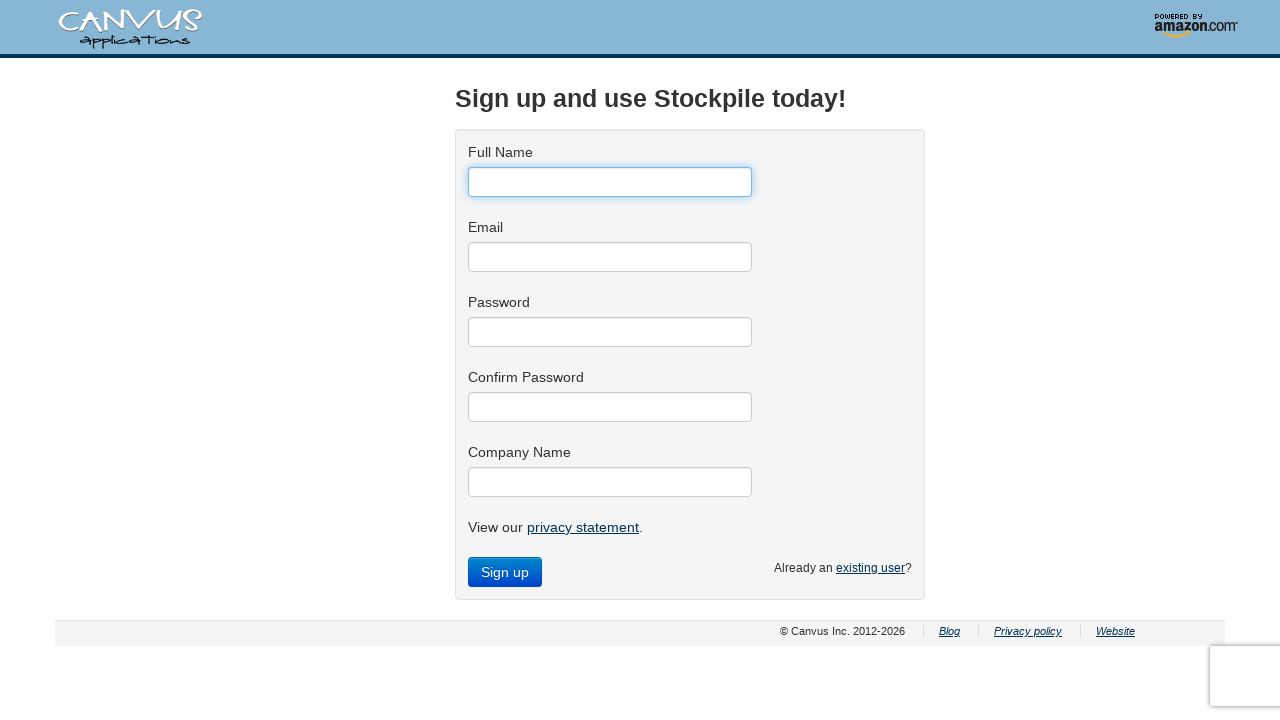

Filled username field with invalid characters '#&^%*^' on #user_name
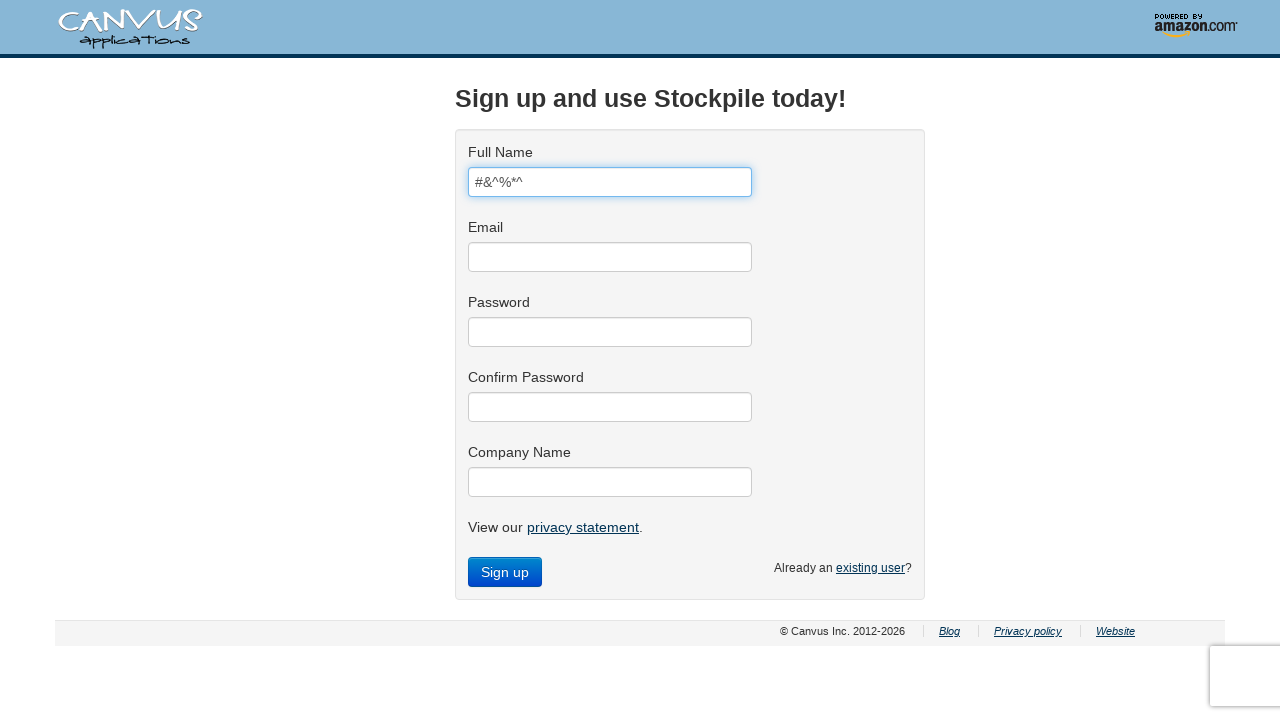

Filled email field with invalid email '879797@34v534.comrtybery' on #user_email
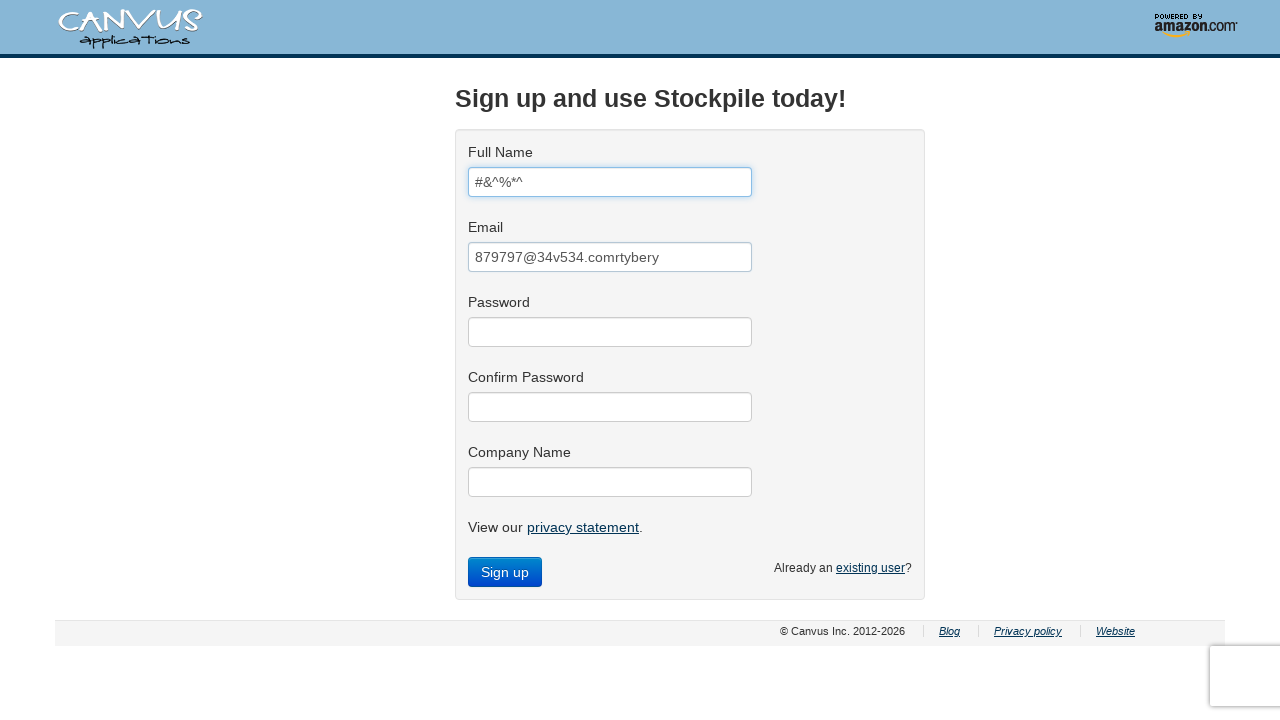

Filled password field with invalid characters '#&^%*^' on #user_password
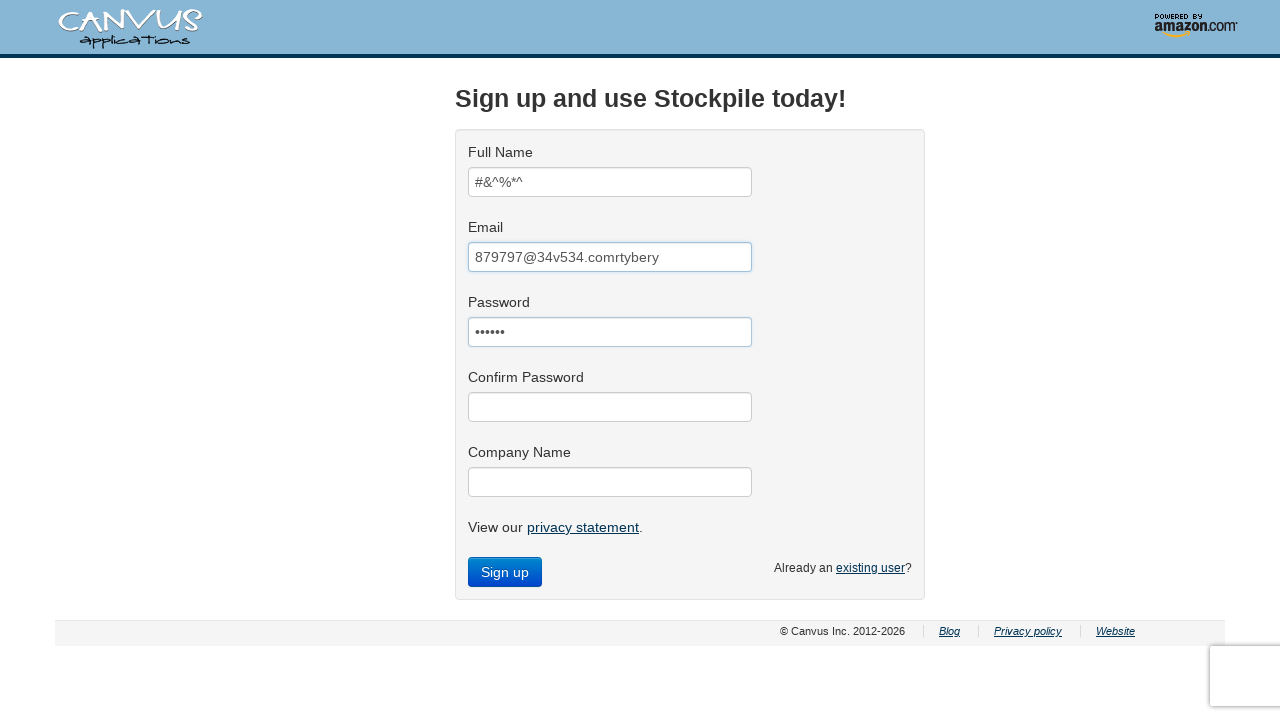

Filled password confirmation field with invalid characters '#&^%*^' on #user_password_confirmation
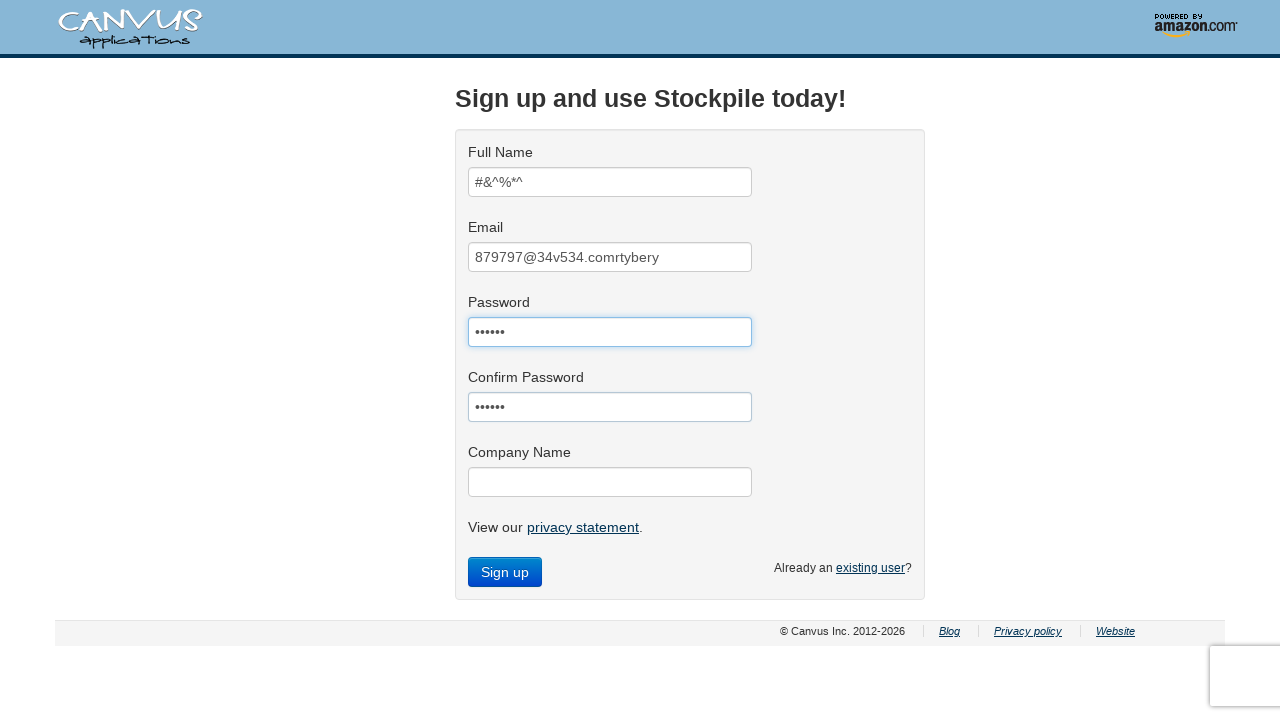

Filled company name field with invalid characters '#&^%*^' on #company_name
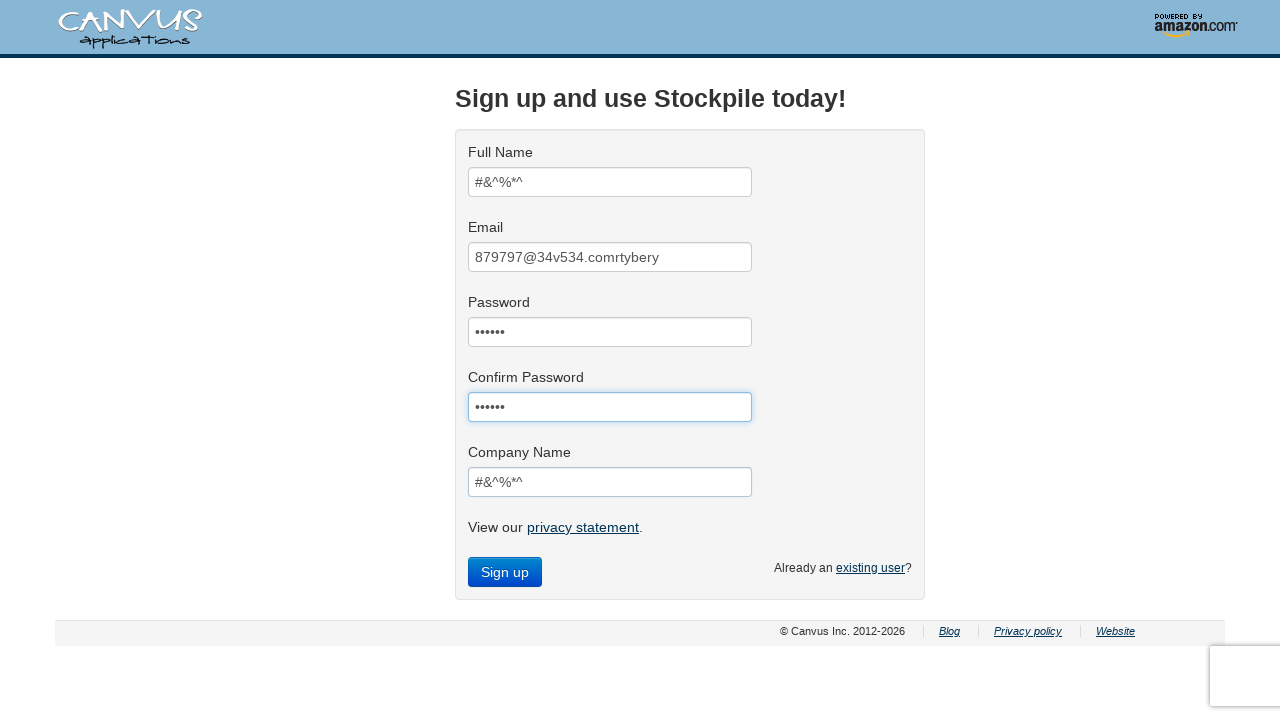

Clicked submit button to submit signup form with invalid data at (505, 572) on .submit.btn.btn-primary
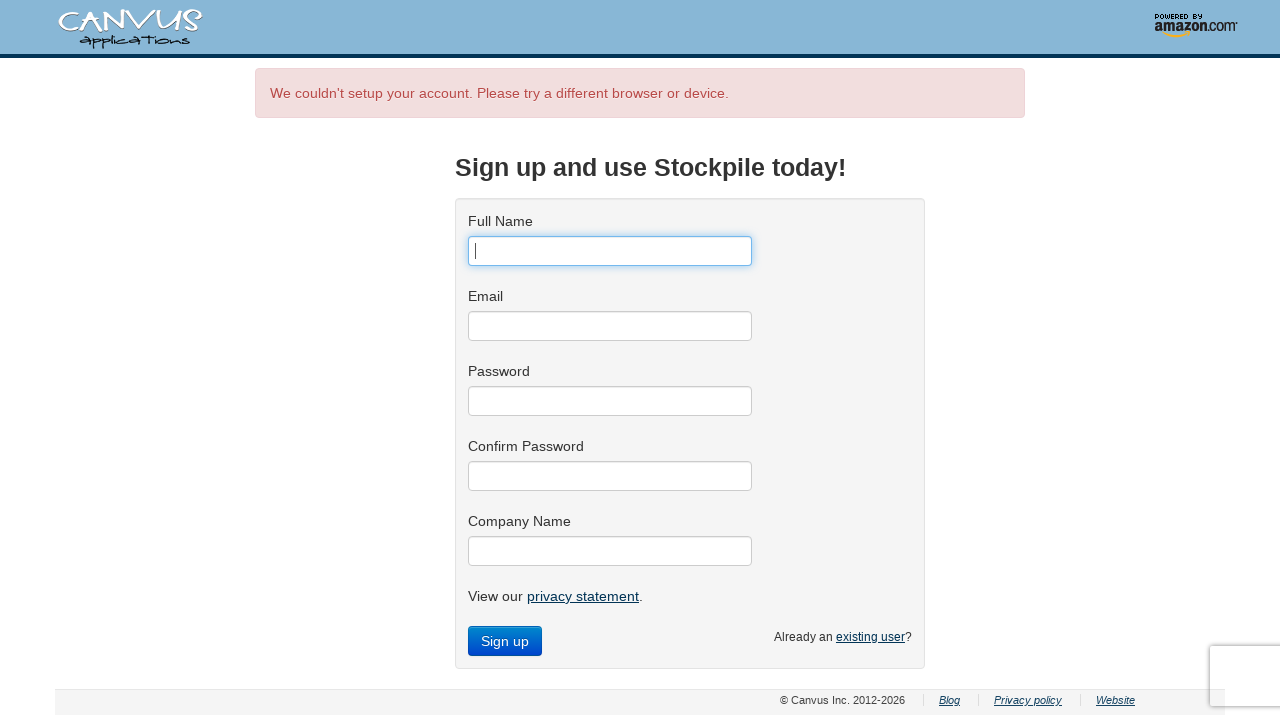

Signup form validation error message appeared
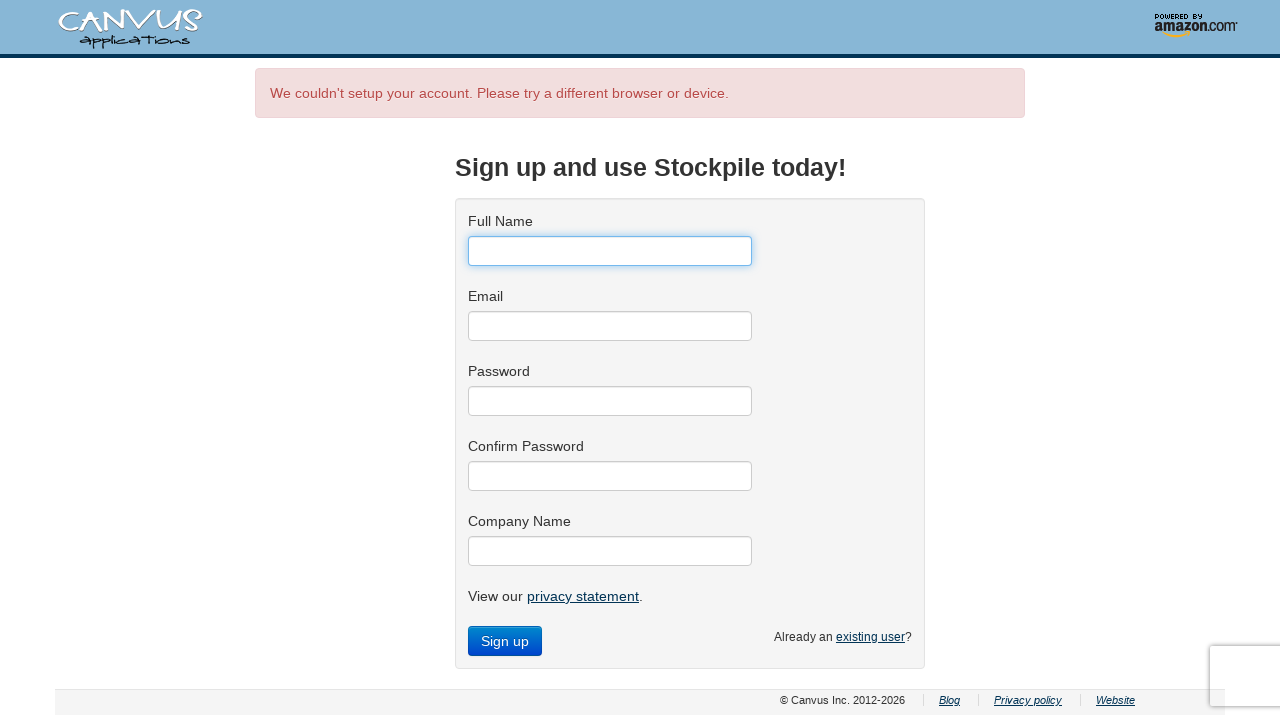

Clicked 'already have an account' link to navigate to login page at (870, 637) on small > a
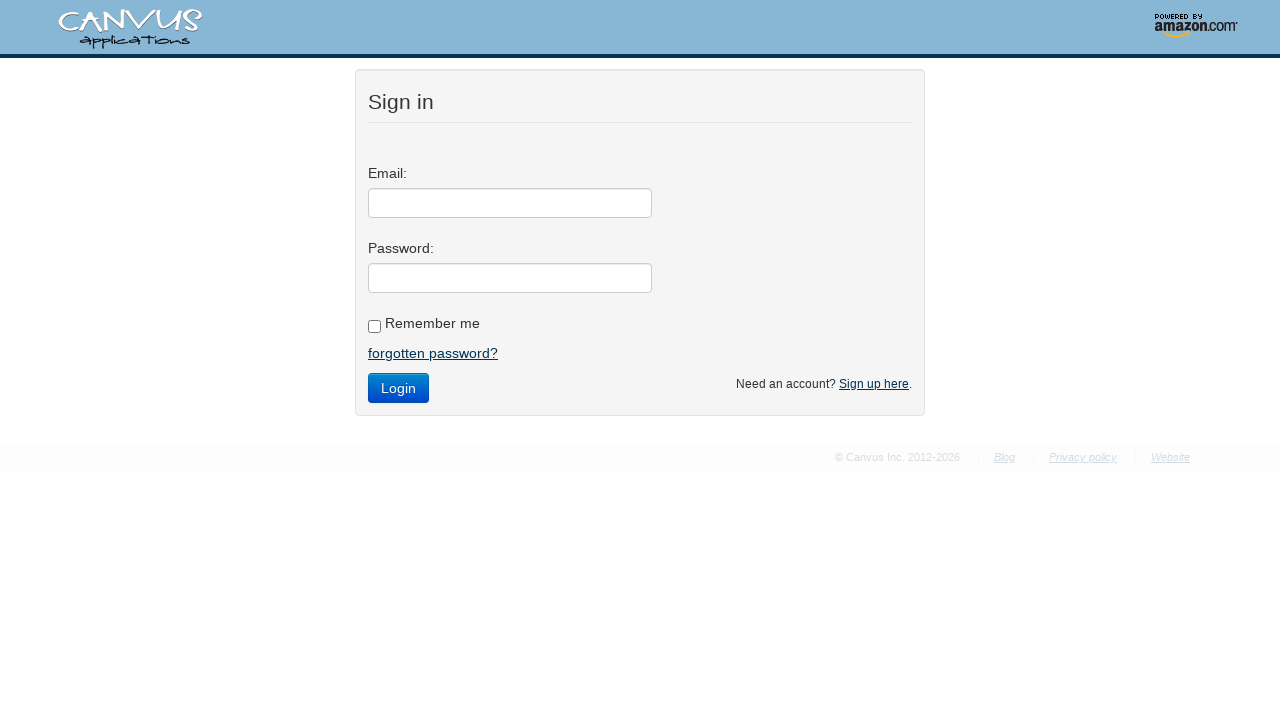

Clicked 'forgot password' link to navigate to password reset page at (433, 353) on p > a
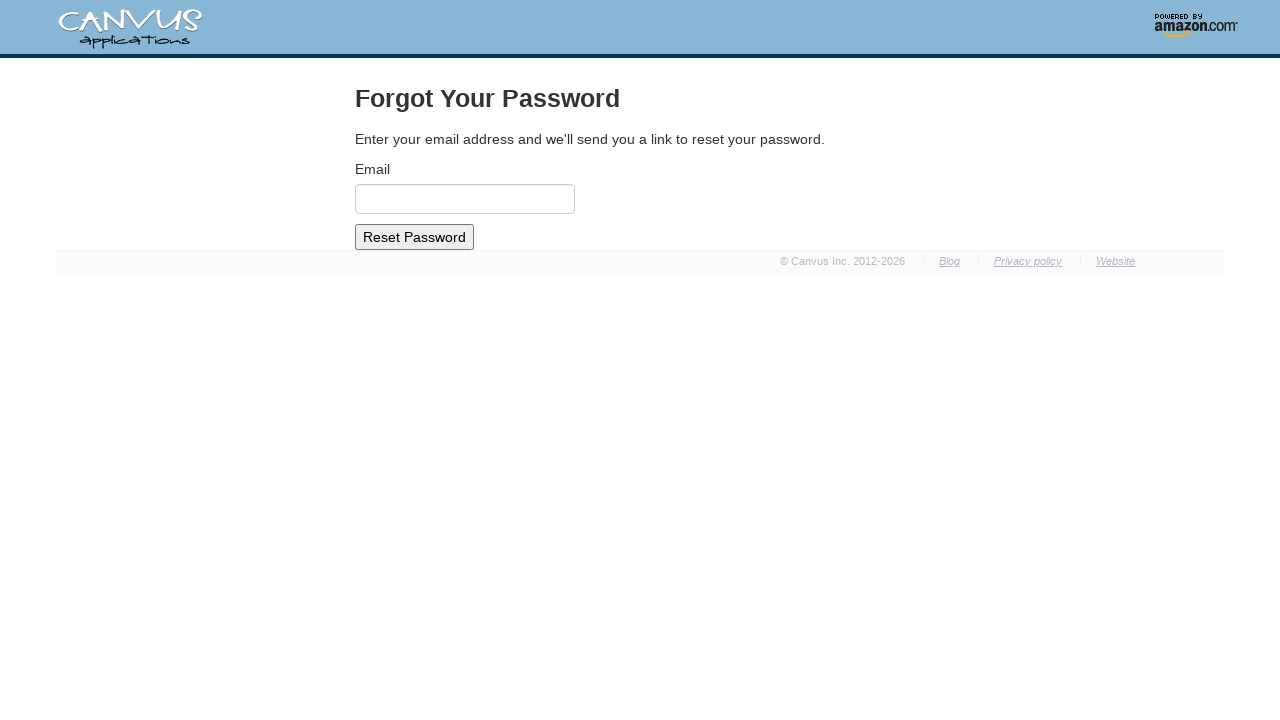

Forgot password page loaded successfully
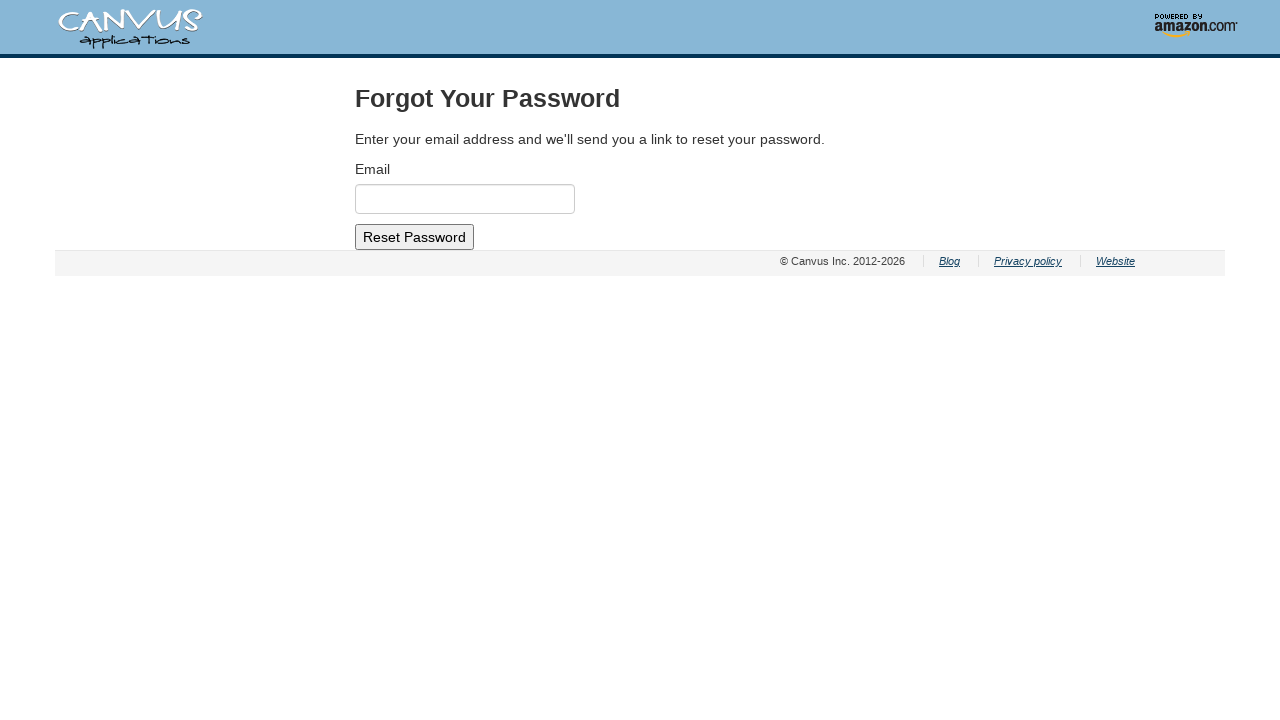

Filled email field with 'mail@mail.com' for password reset on #email
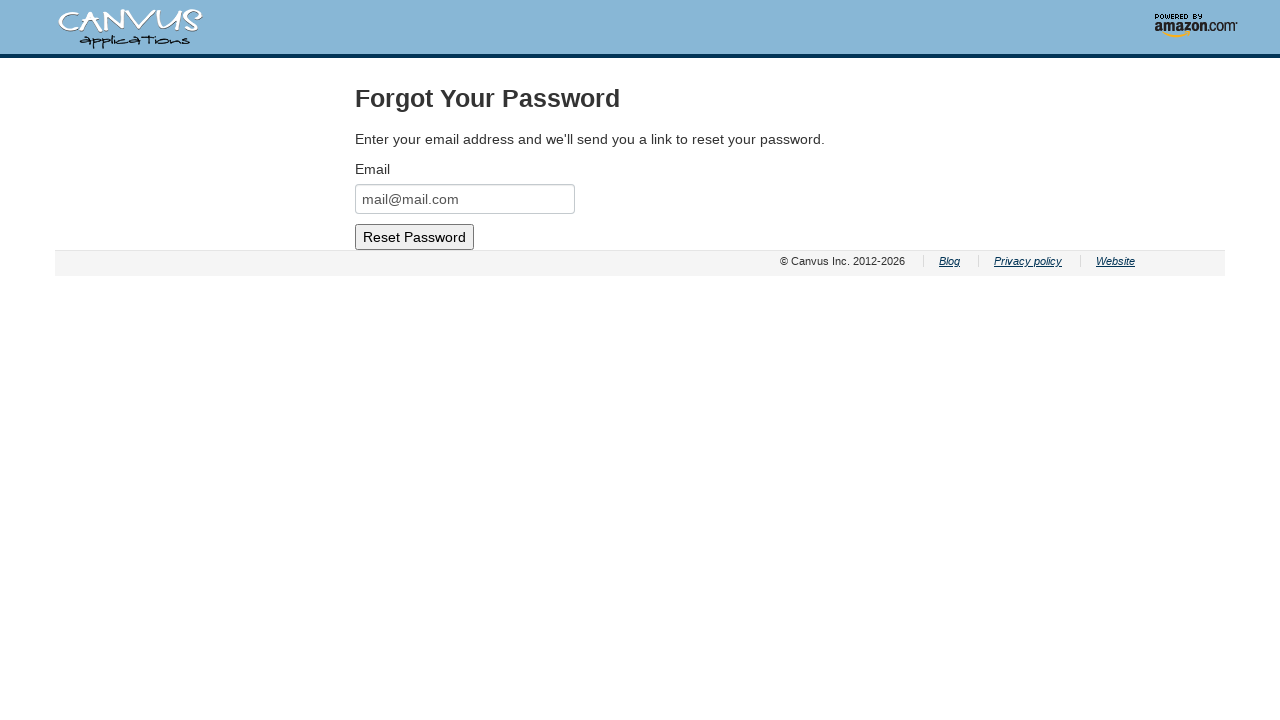

Clicked submit button to send password reset request at (414, 237) on [name='commit']
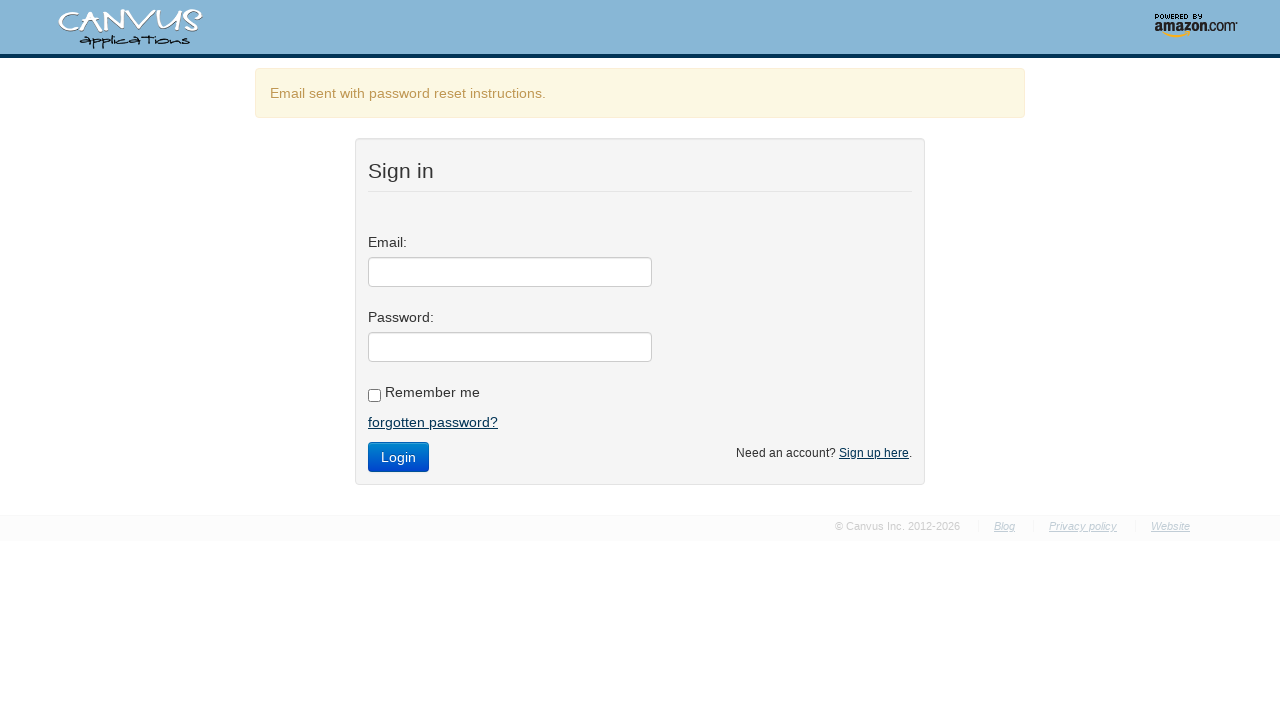

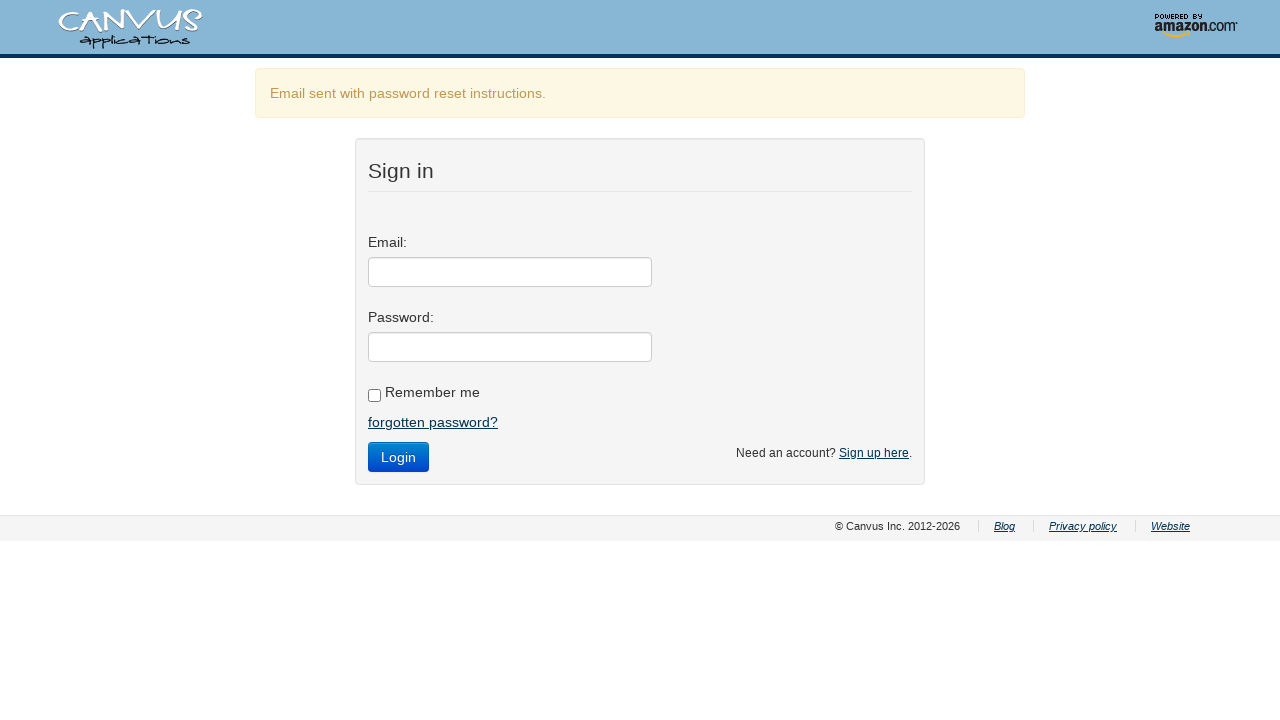